Tests dropdown selection by iterating through all options and clicking on the one matching "Option 1"

Starting URL: https://the-internet.herokuapp.com/dropdown

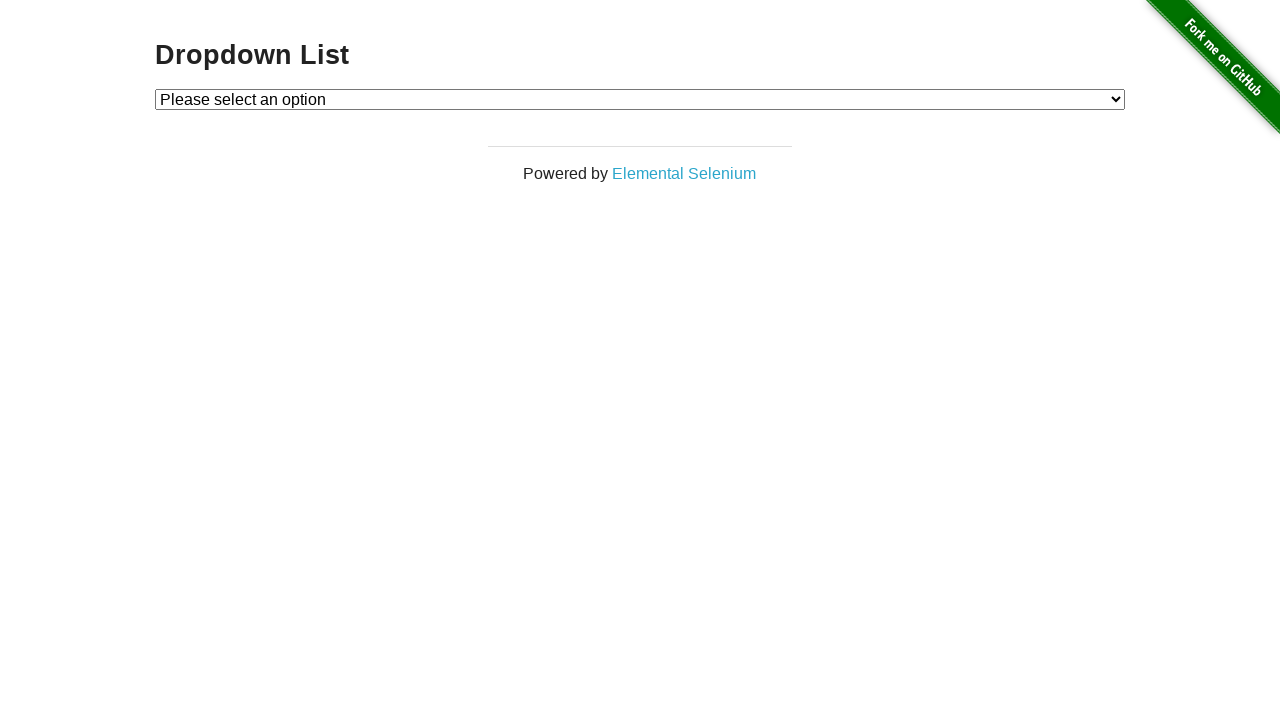

Waited for dropdown element to be available
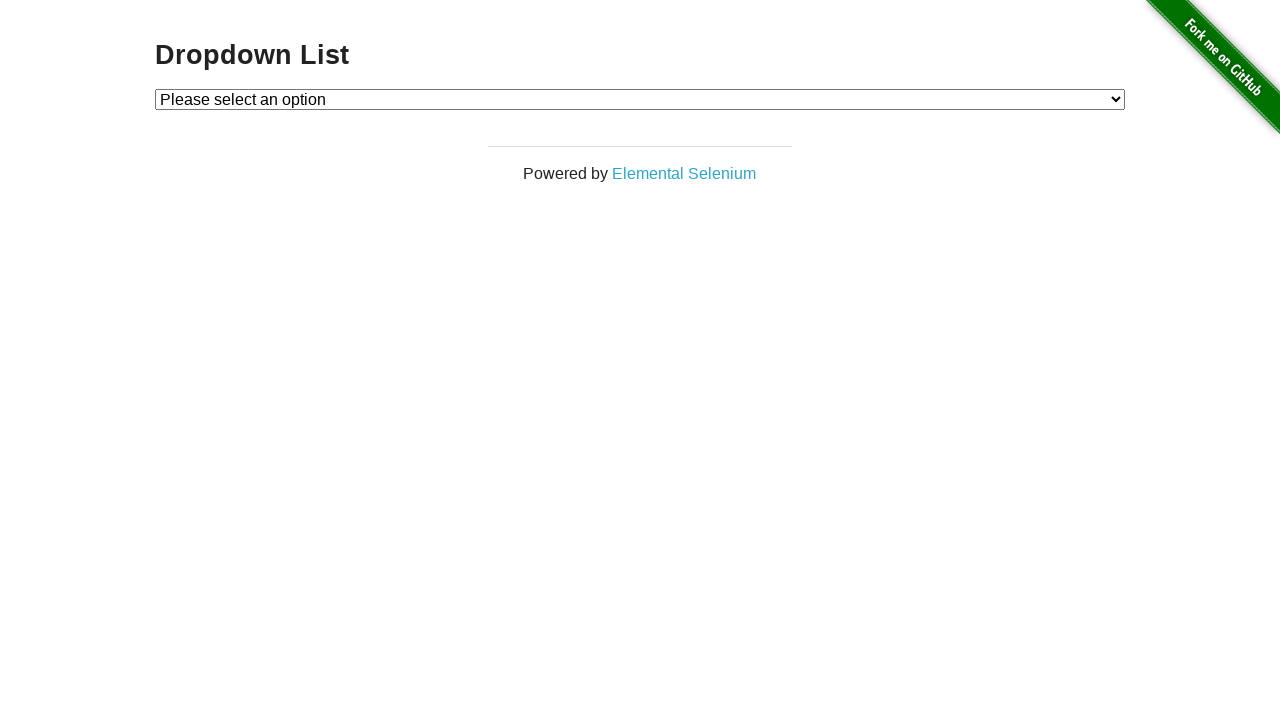

Selected 'Option 1' from dropdown on #dropdown
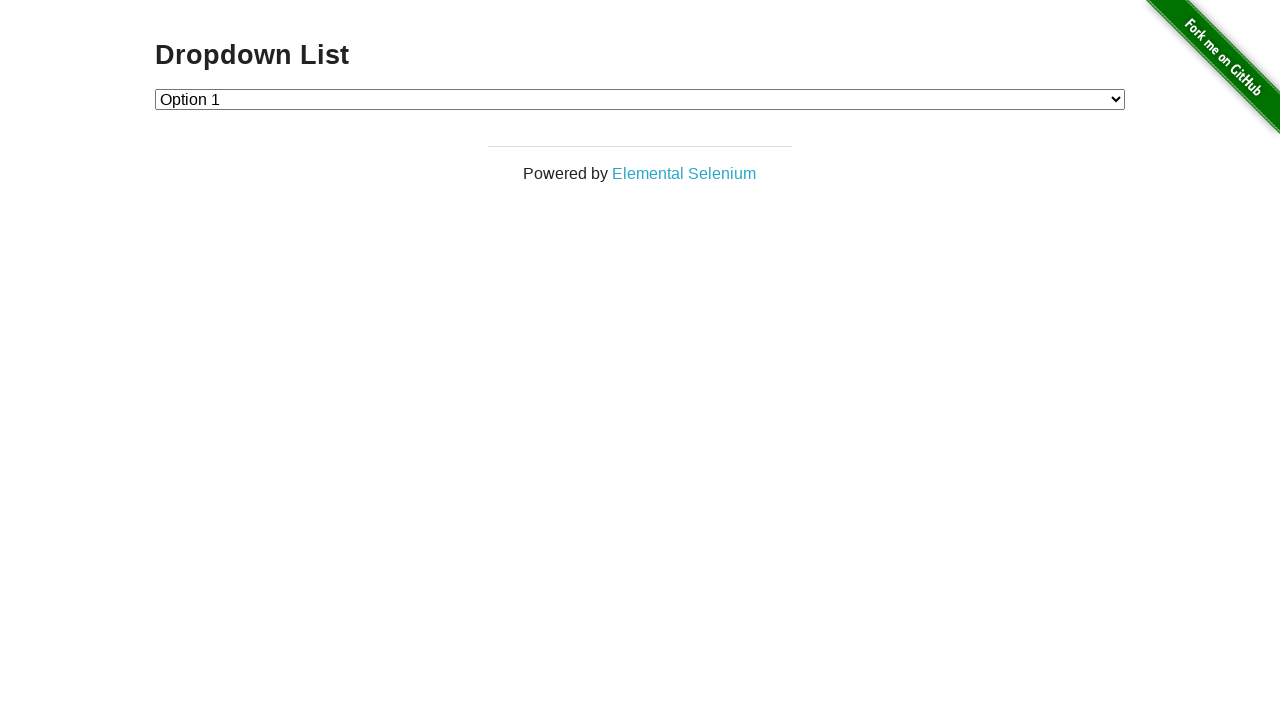

Verified dropdown selection value equals '1'
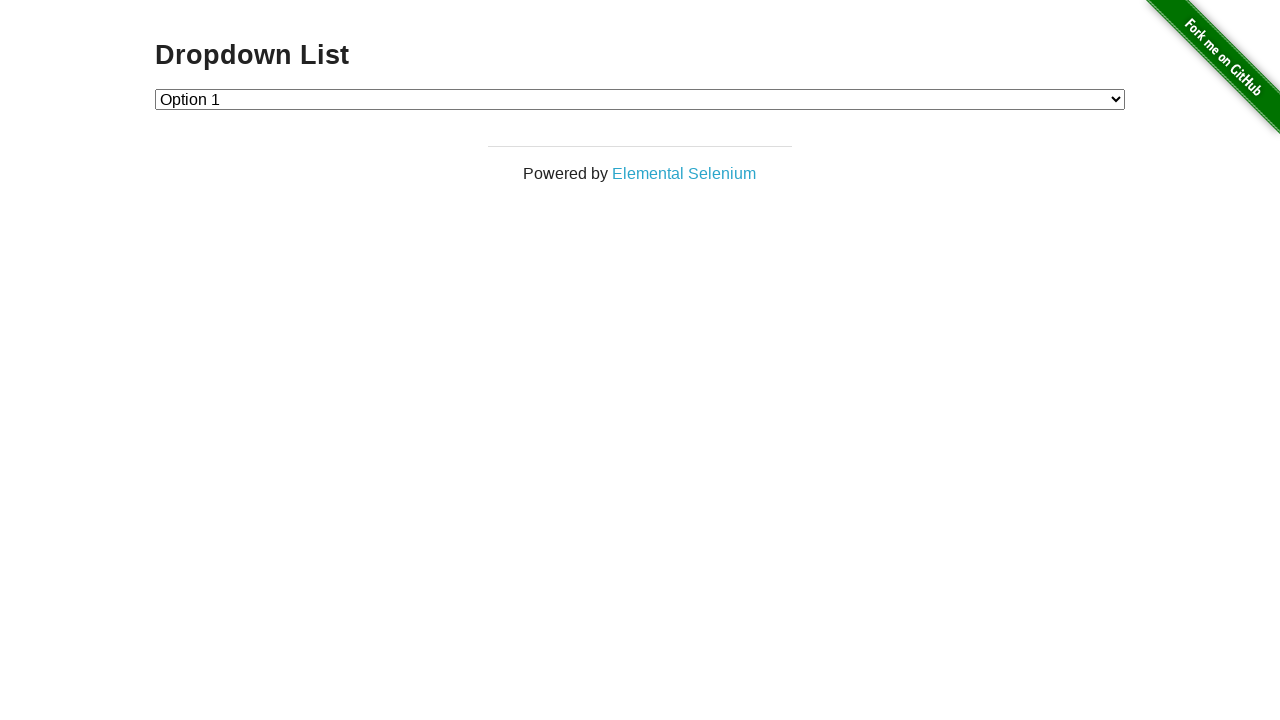

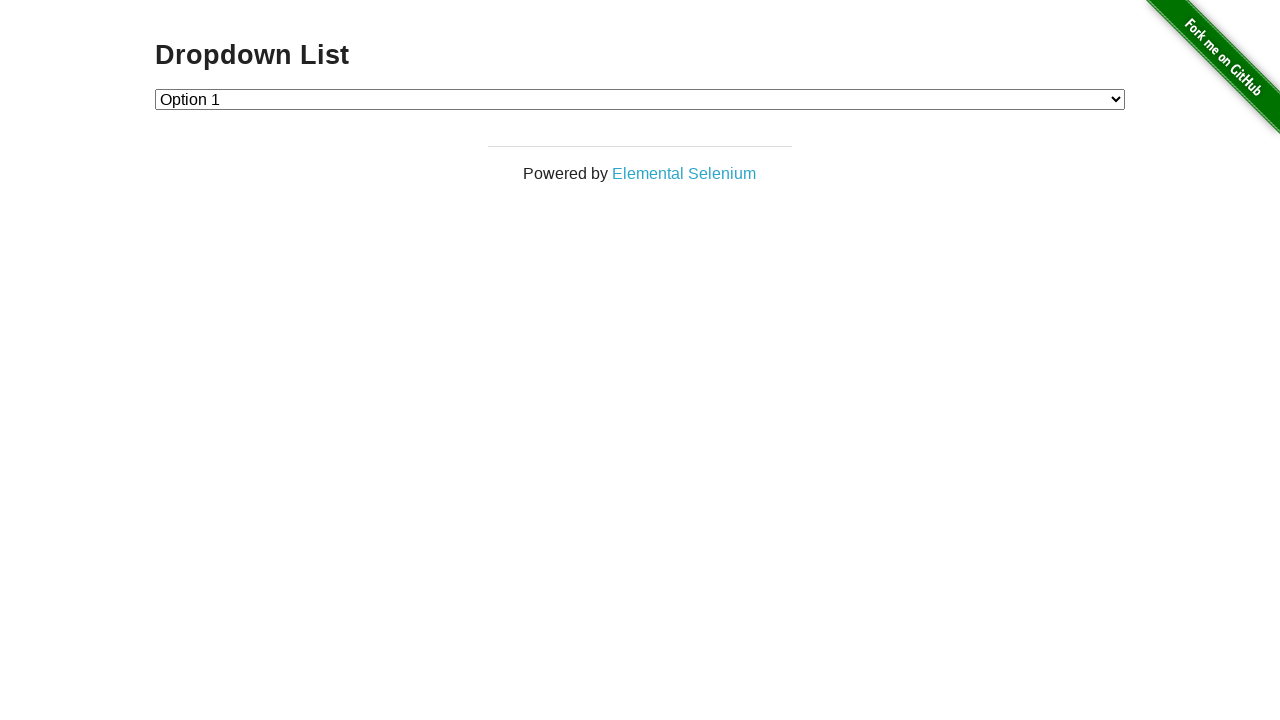